Tests prompt dialog by entering text in the prompt, accepting it, and verifying the entered text appears in the result

Starting URL: https://demoqa.com/alerts

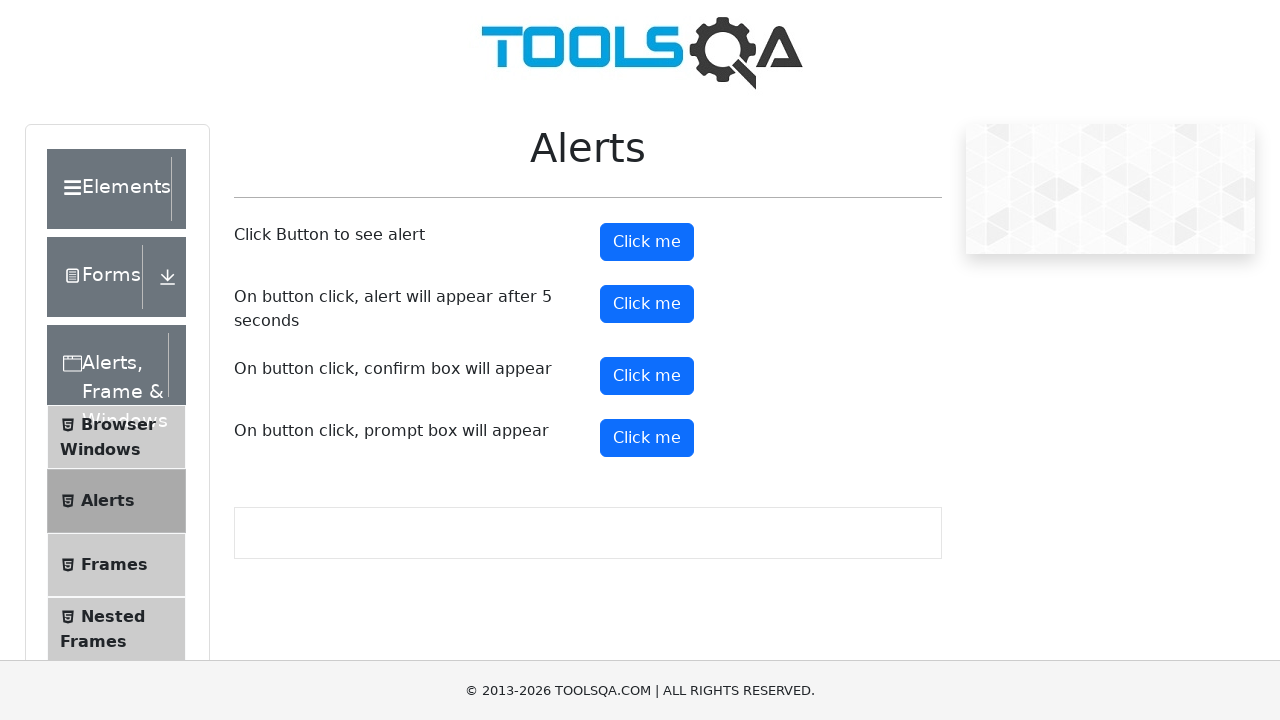

Set up dialog handler to accept prompt with text 'Lamia'
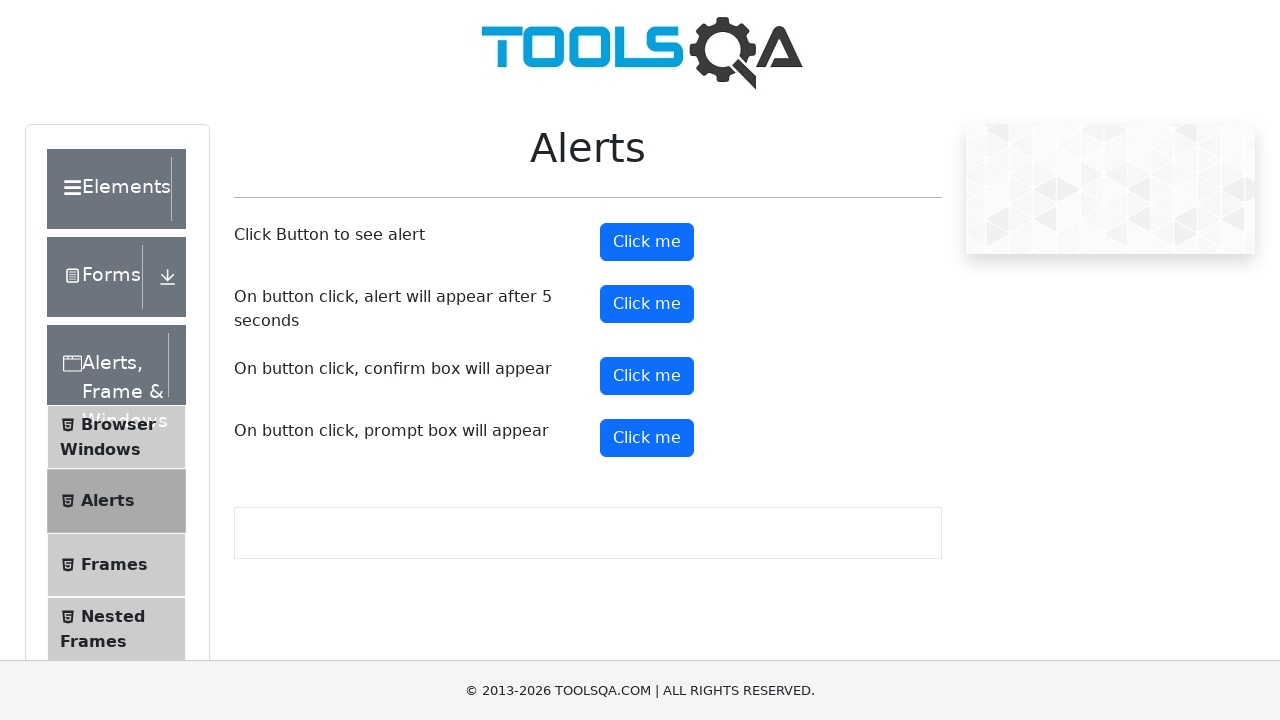

Clicked the prompt button to trigger prompt dialog at (647, 438) on #promtButton
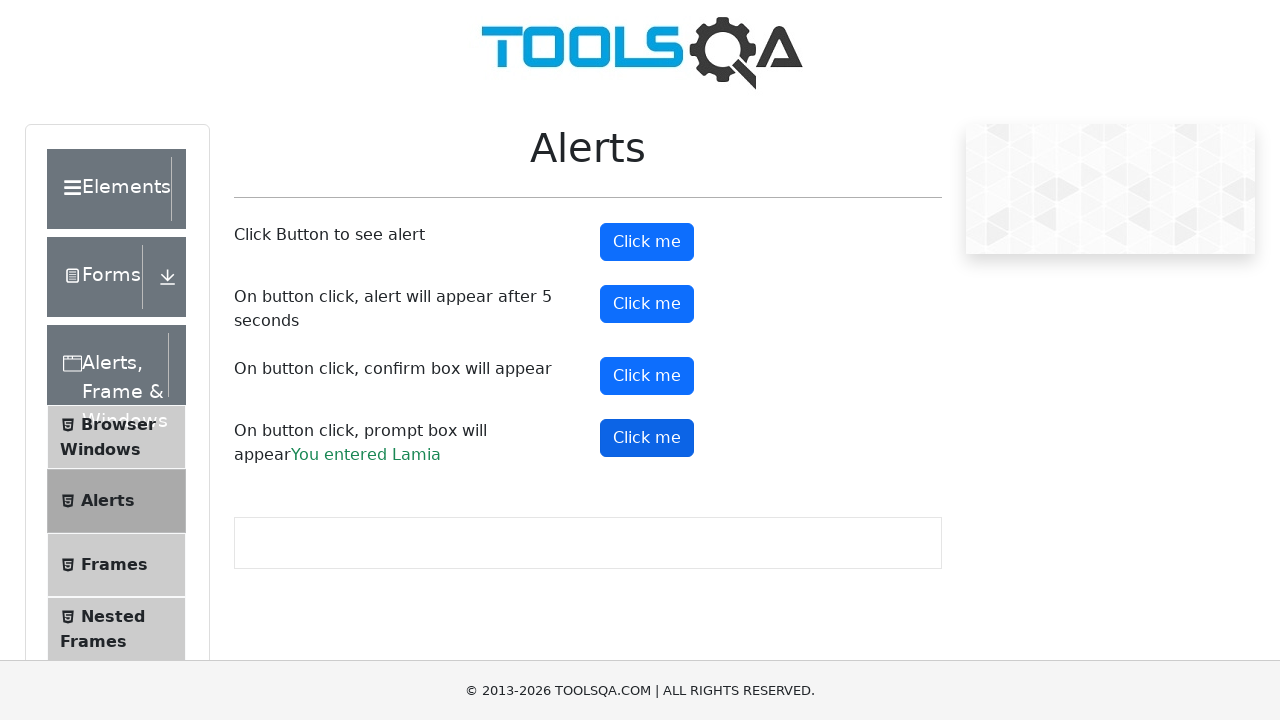

Waited for prompt result element to appear
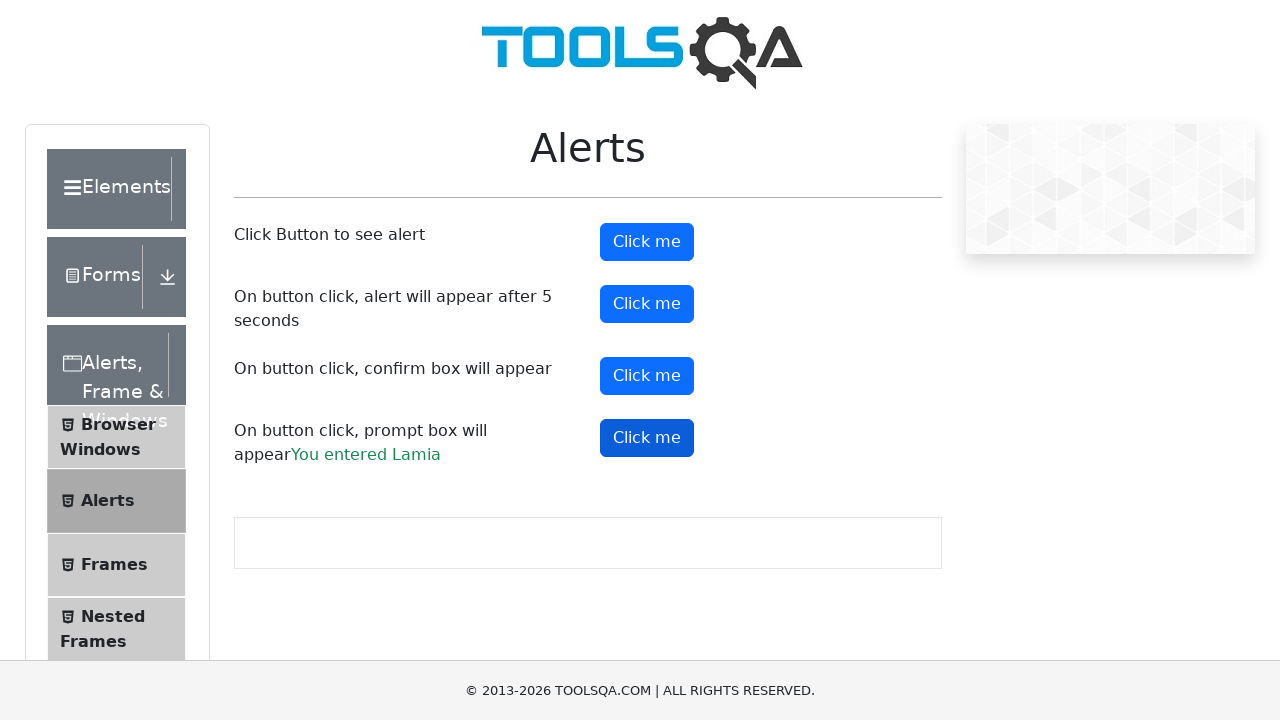

Retrieved text content from prompt result element
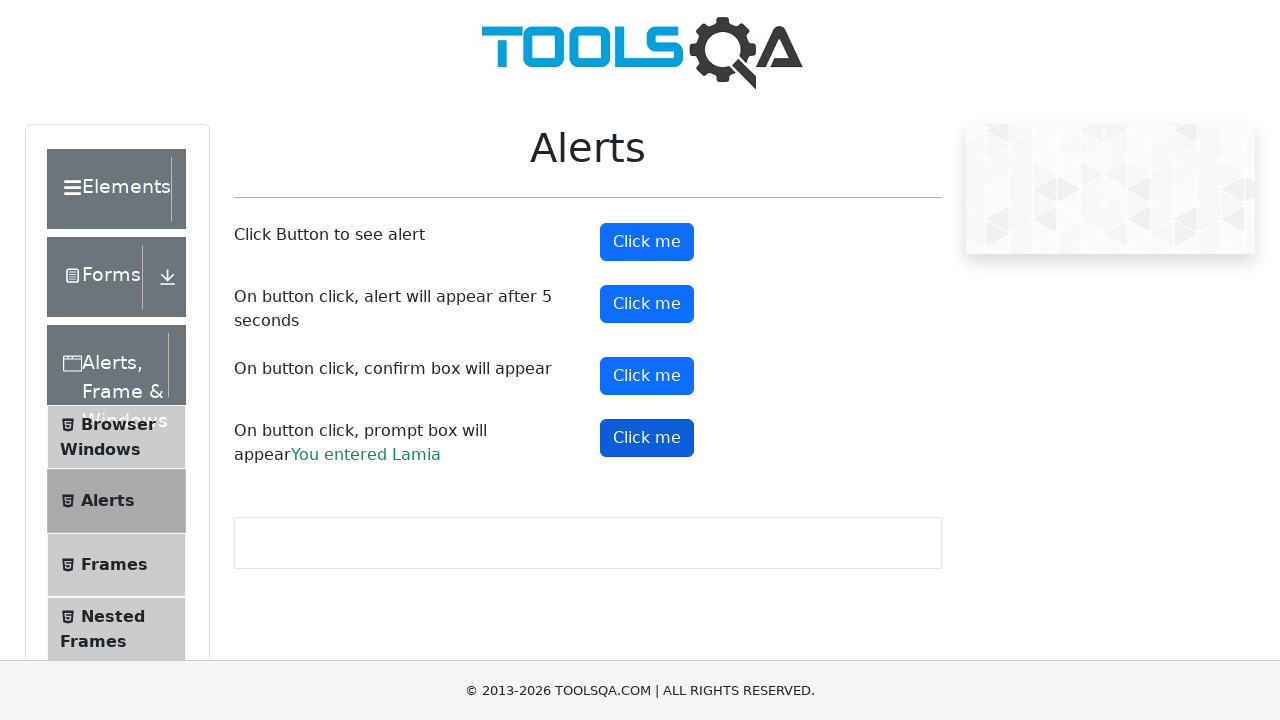

Verified that entered text 'Lamia' appears in the result
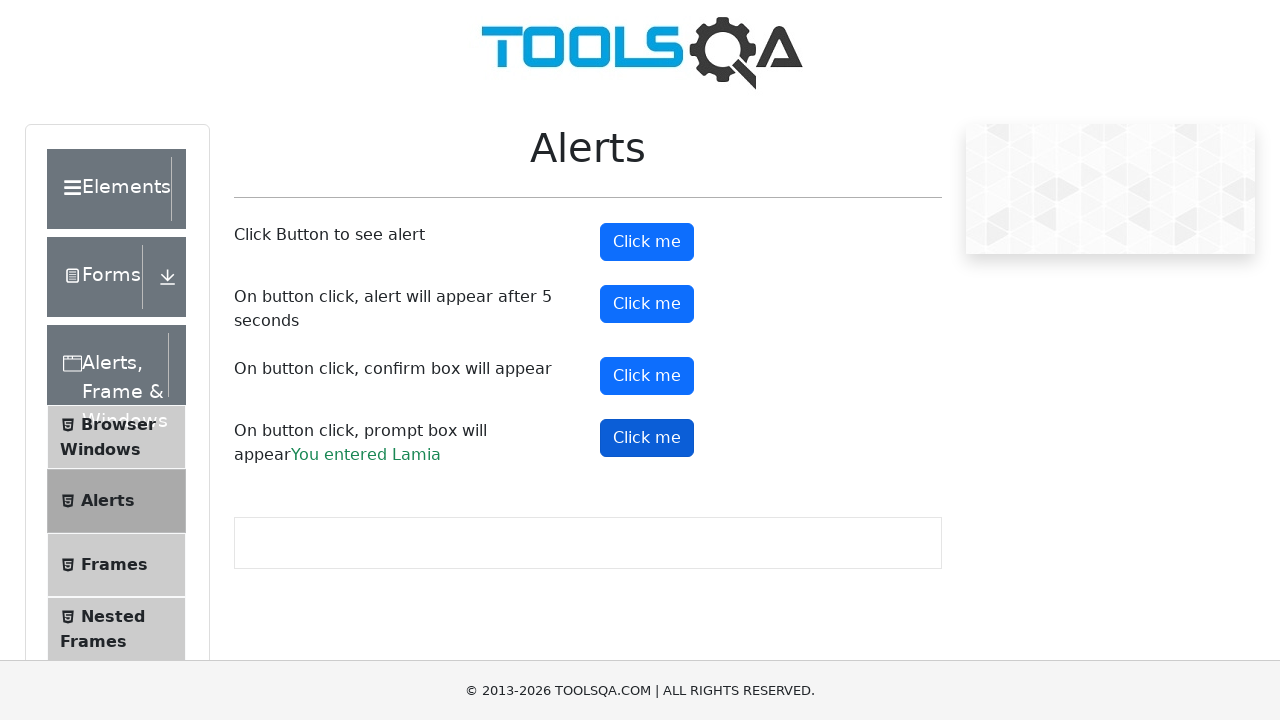

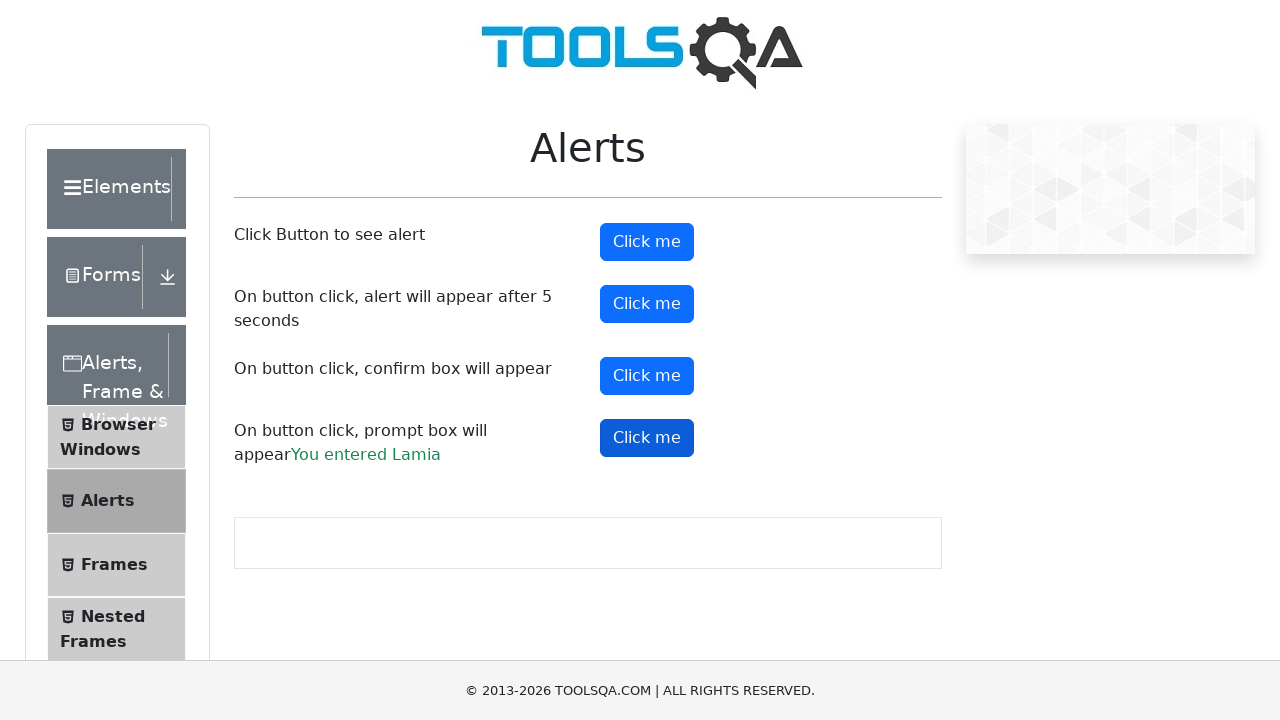